Tests browser window/tab handling by navigating through menu items and opening a new tab, then verifying URLs in both the new tab and parent window

Starting URL: https://www.tutorialspoint.com/selenium/practice/text-box.php

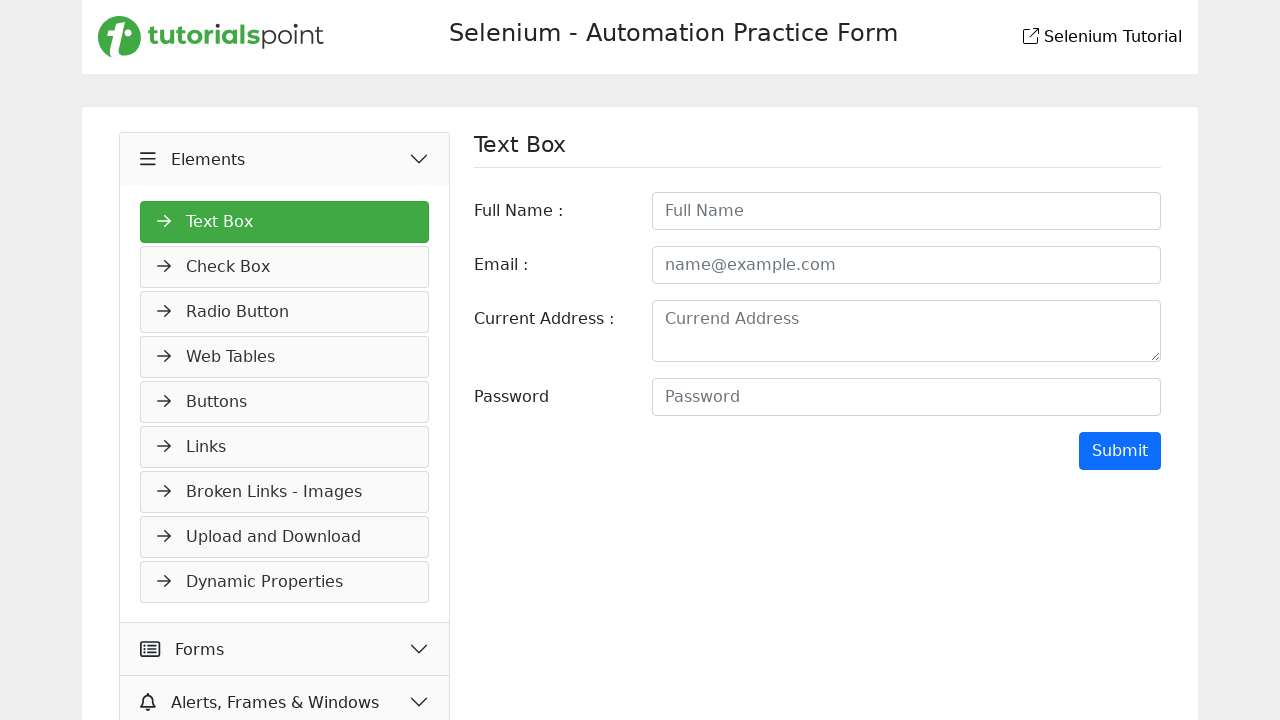

Clicked on 'Alerts, Frames & Windows' button at (285, 694) on internal:role=button[name="Alerts, Frames & Windows"i]
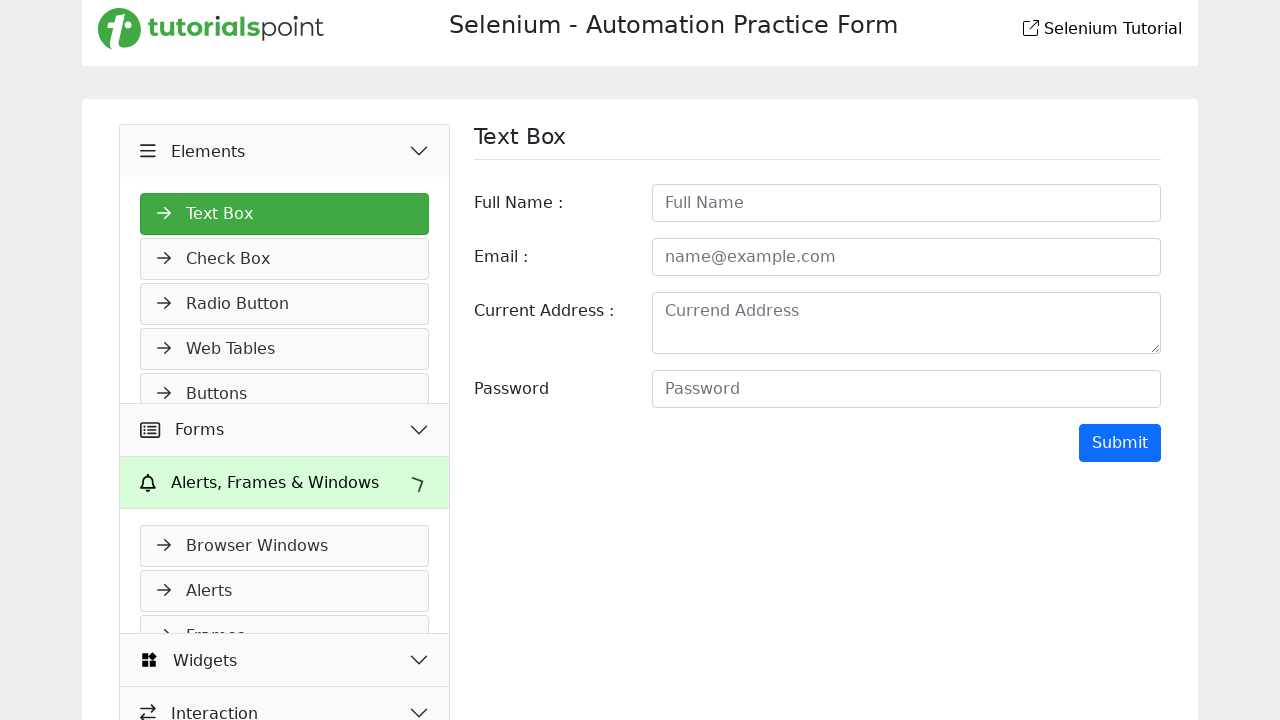

Clicked on 'Browser Windows' link at (285, 320) on internal:role=link[name="Browser Windows"i]
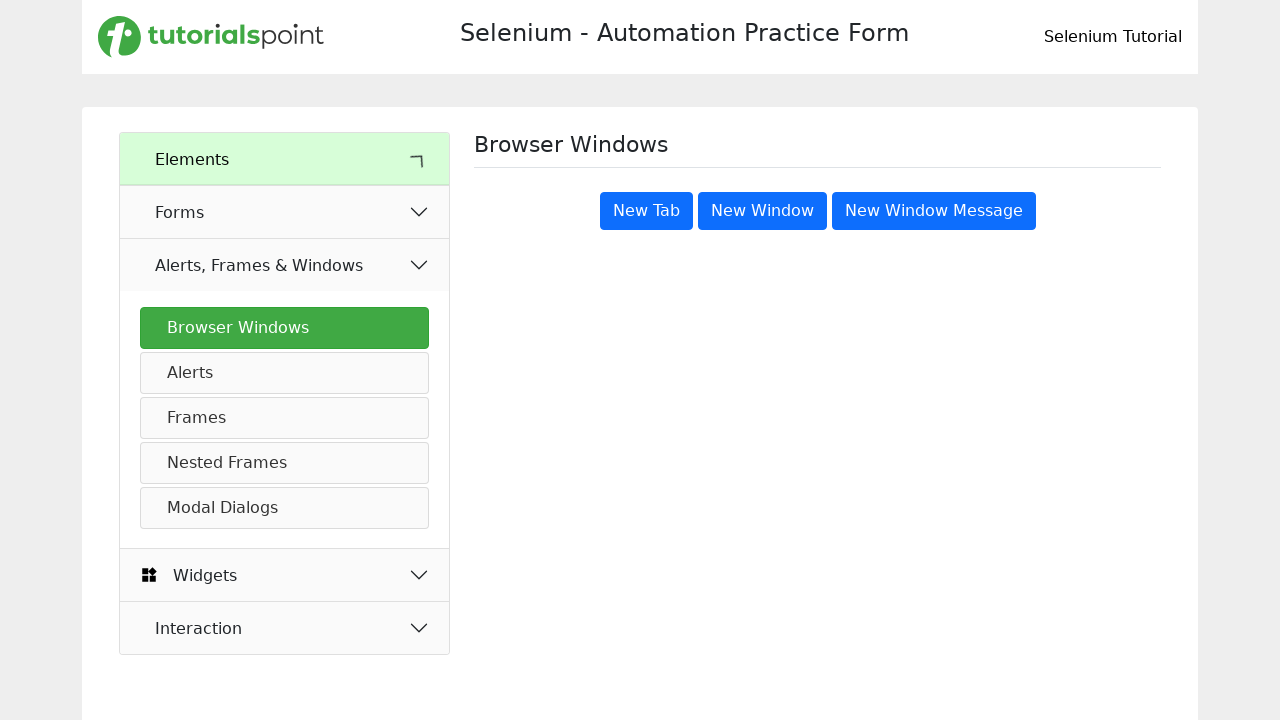

Browser Windows page loaded successfully
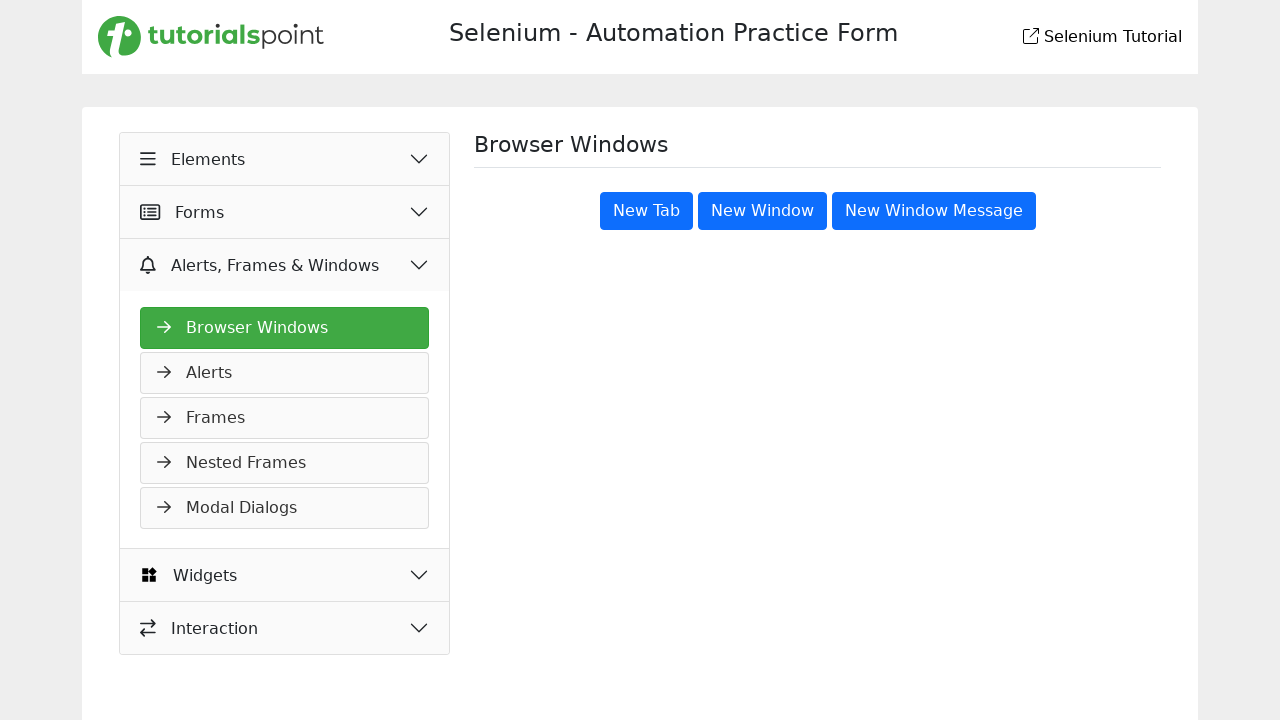

Clicked 'New Tab' button to open new tab at (646, 211) on internal:role=button[name="New Tab"i]
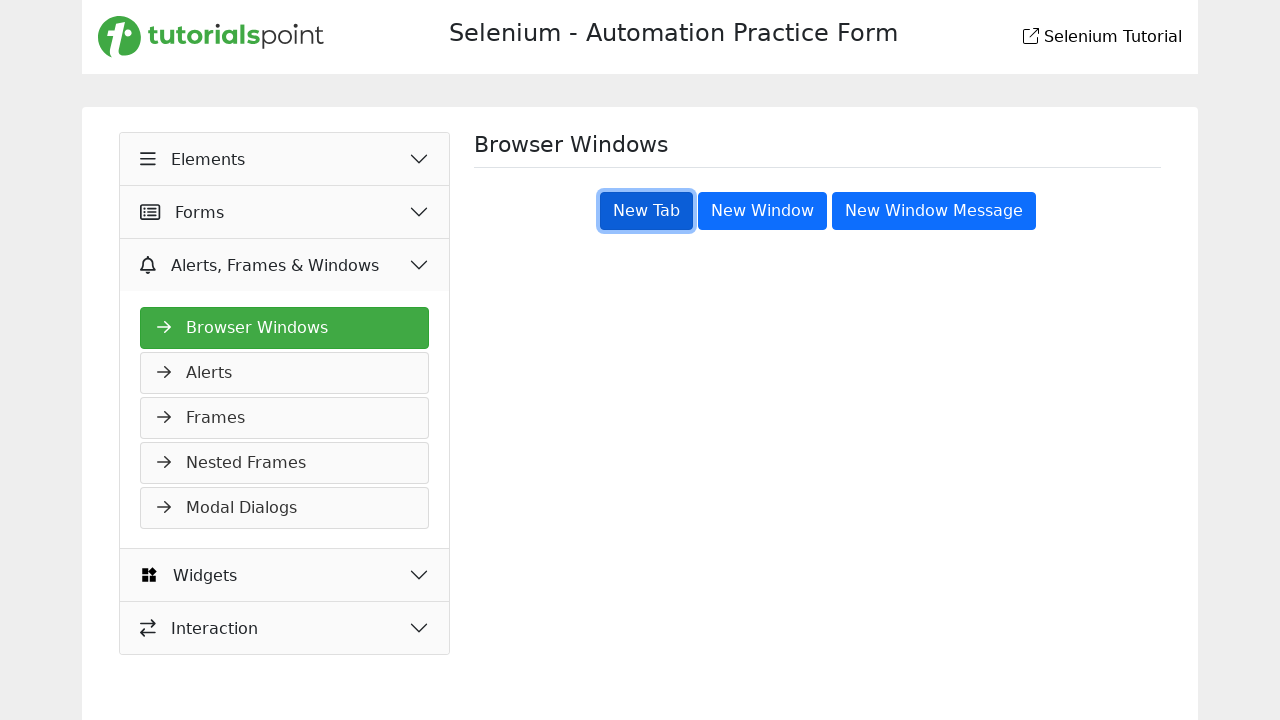

New tab loaded successfully
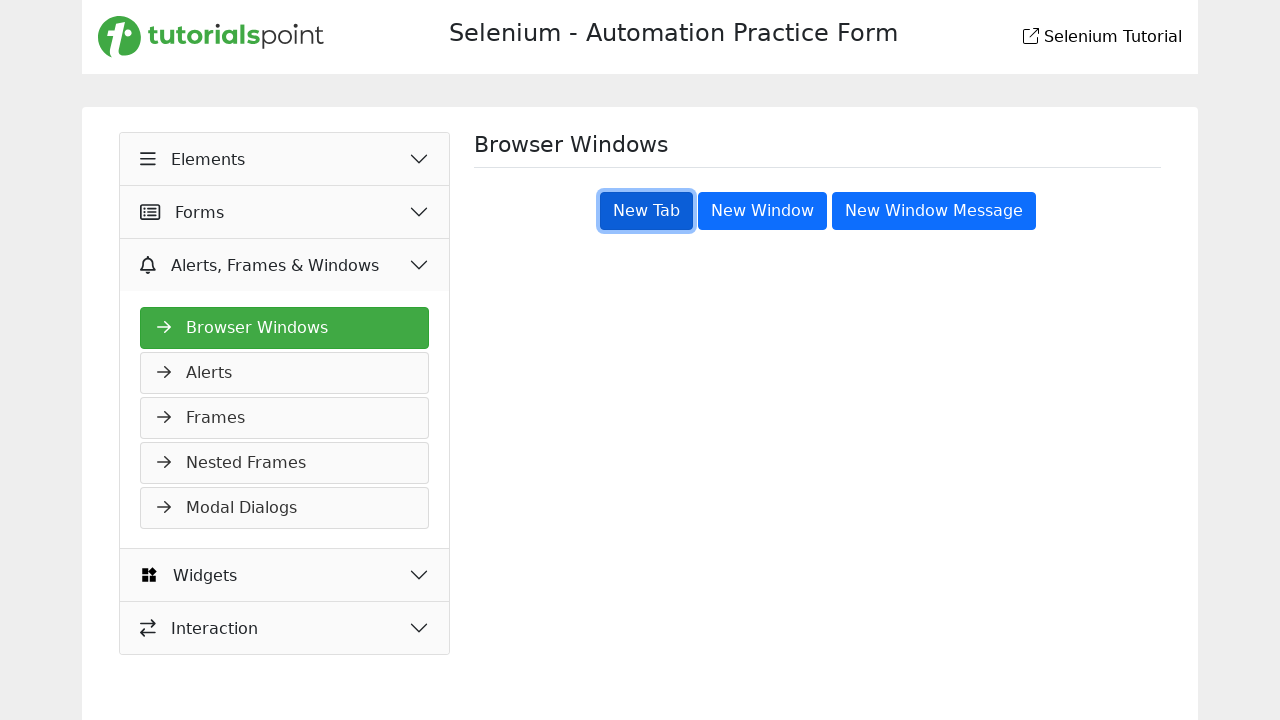

Verified new tab URL is correct: https://www.tutorialspoint.com/selenium/practice/new-tab-sample.php
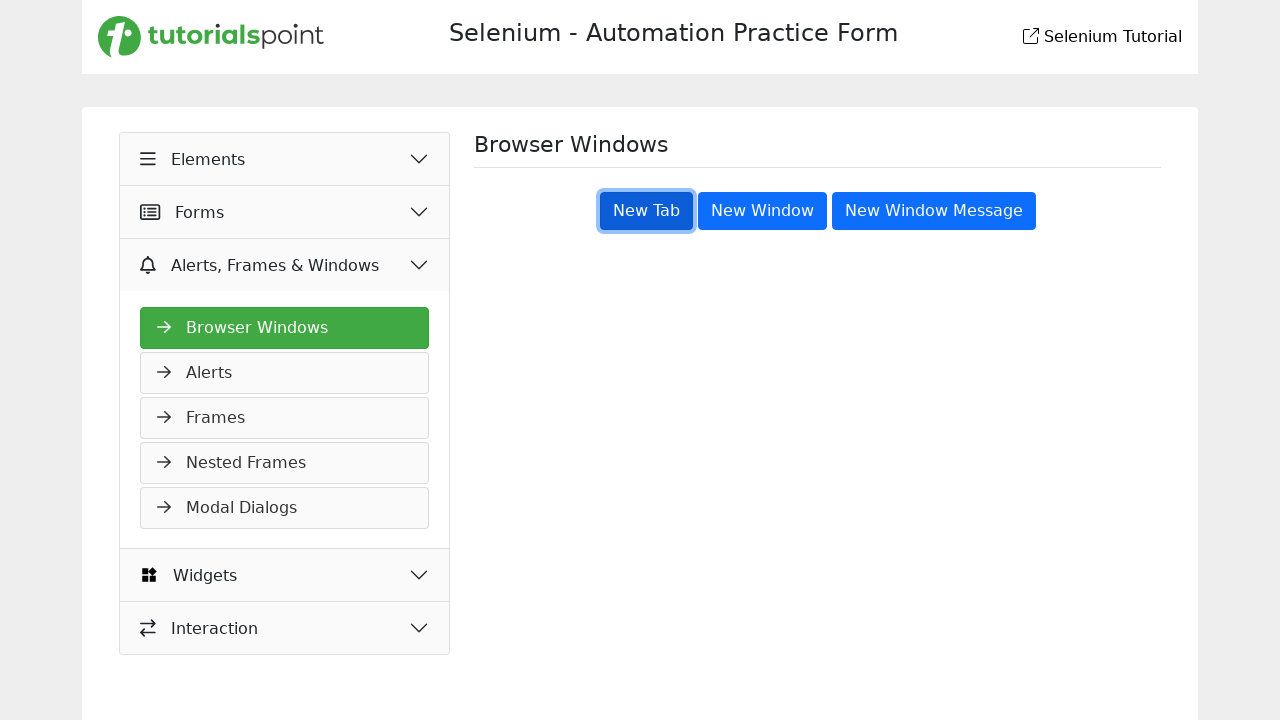

Closed the new tab
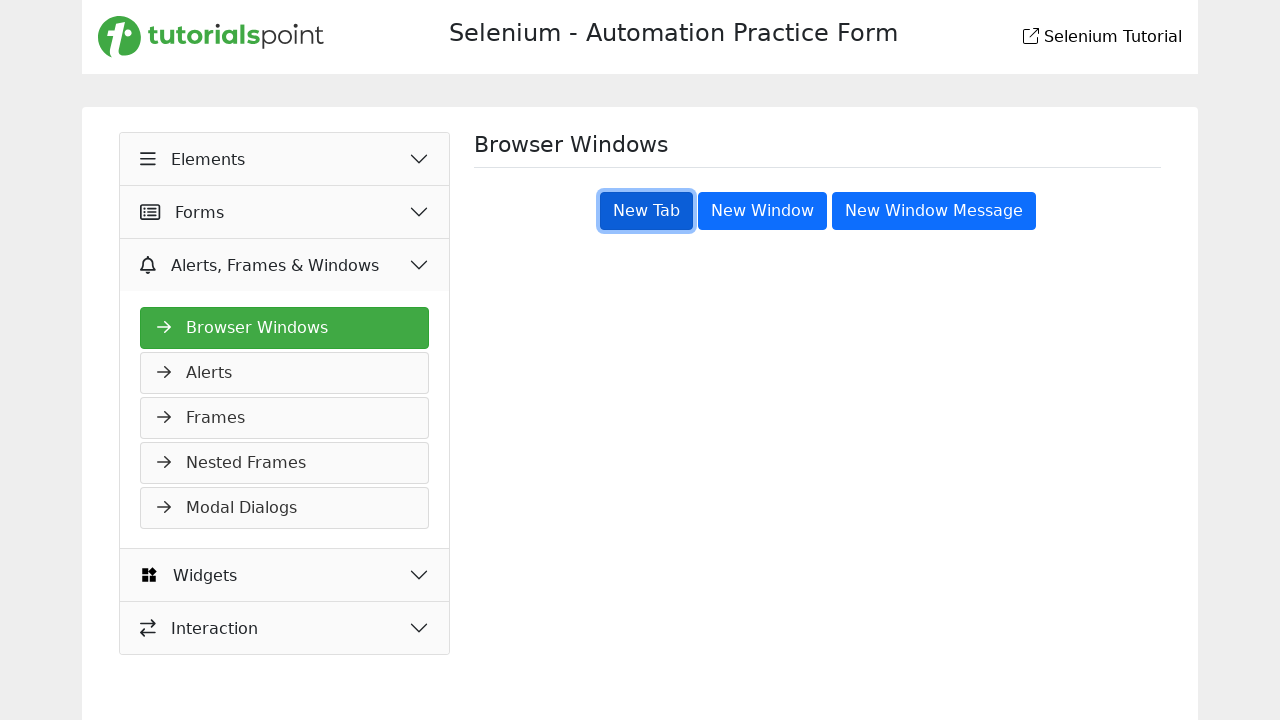

Verified parent page URL is correct: https://www.tutorialspoint.com/selenium/practice/browser-windows.php
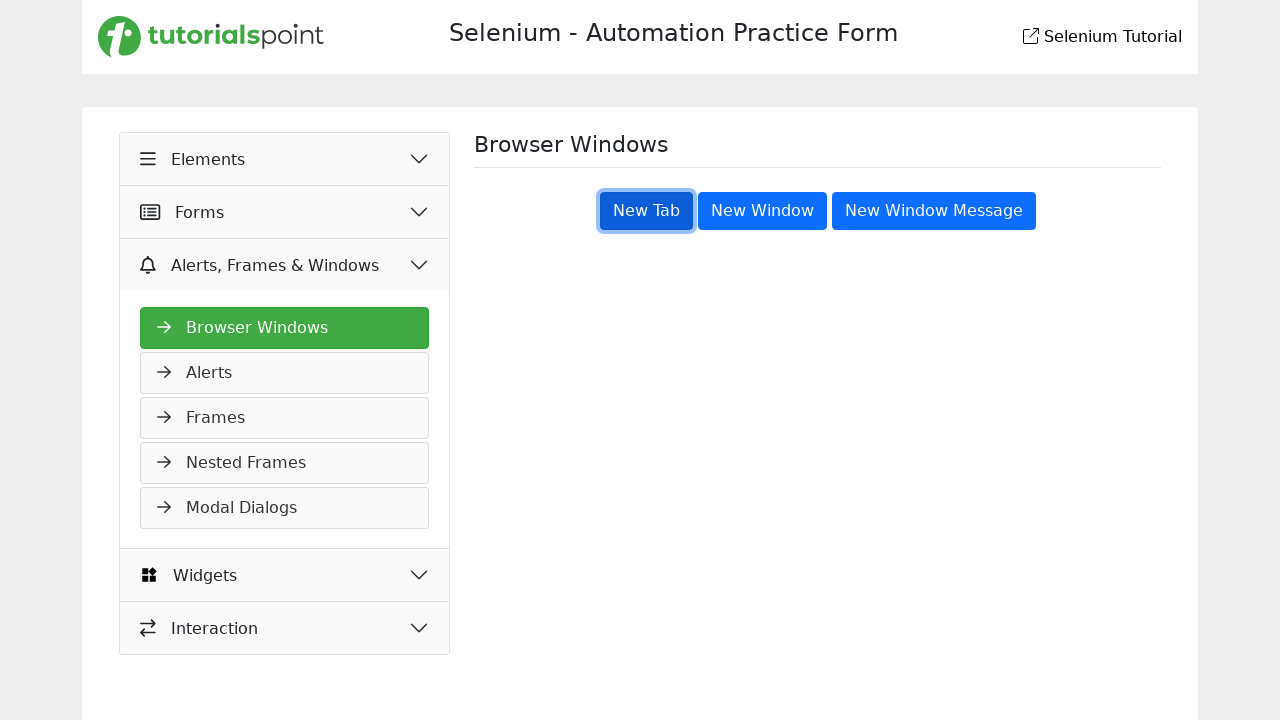

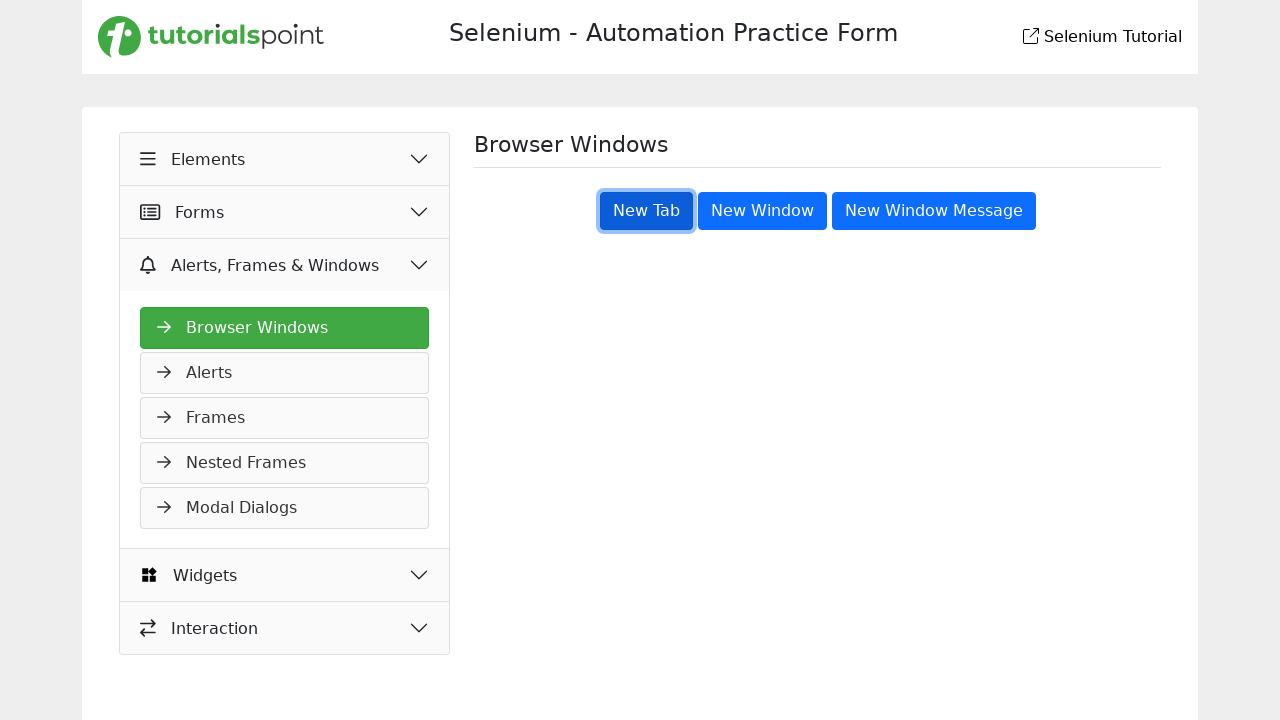